Tests pagination functionality on a smart table by navigating through multiple pages of data using the next page button

Starting URL: https://rori4.github.io/selenium-practice/#/pages/tables/smart-table

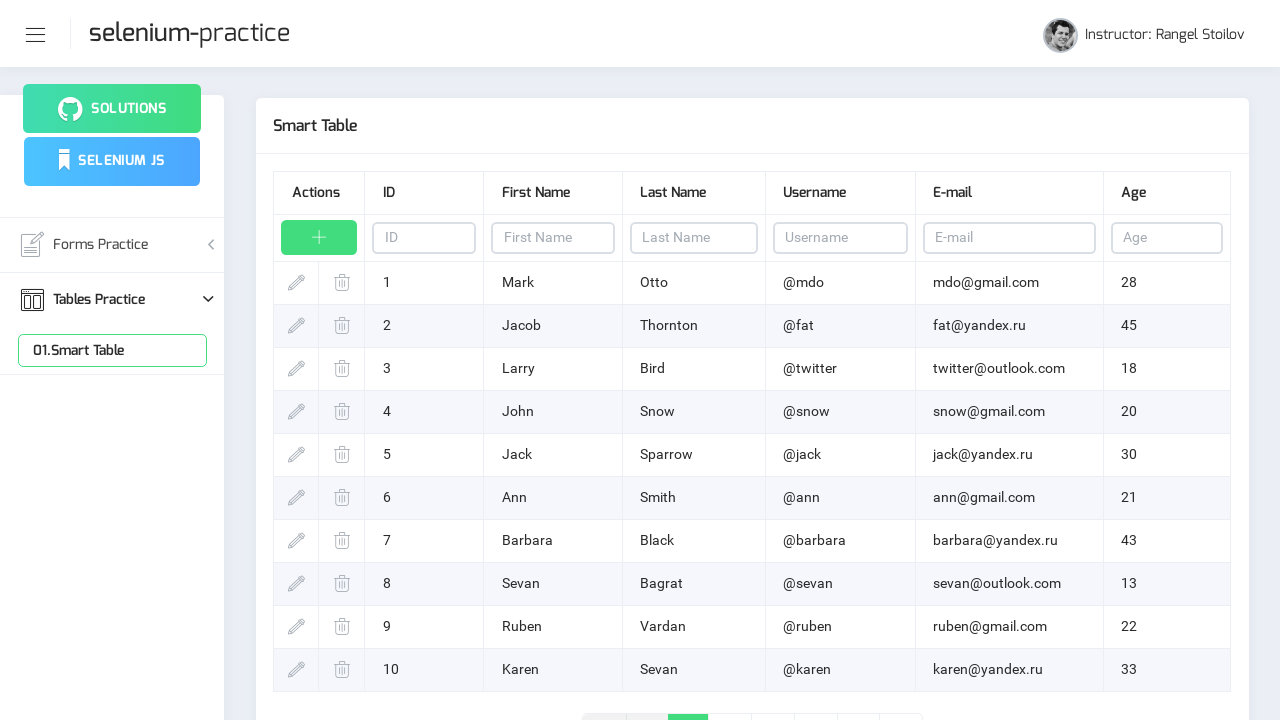

Table loaded - tbody rows are visible
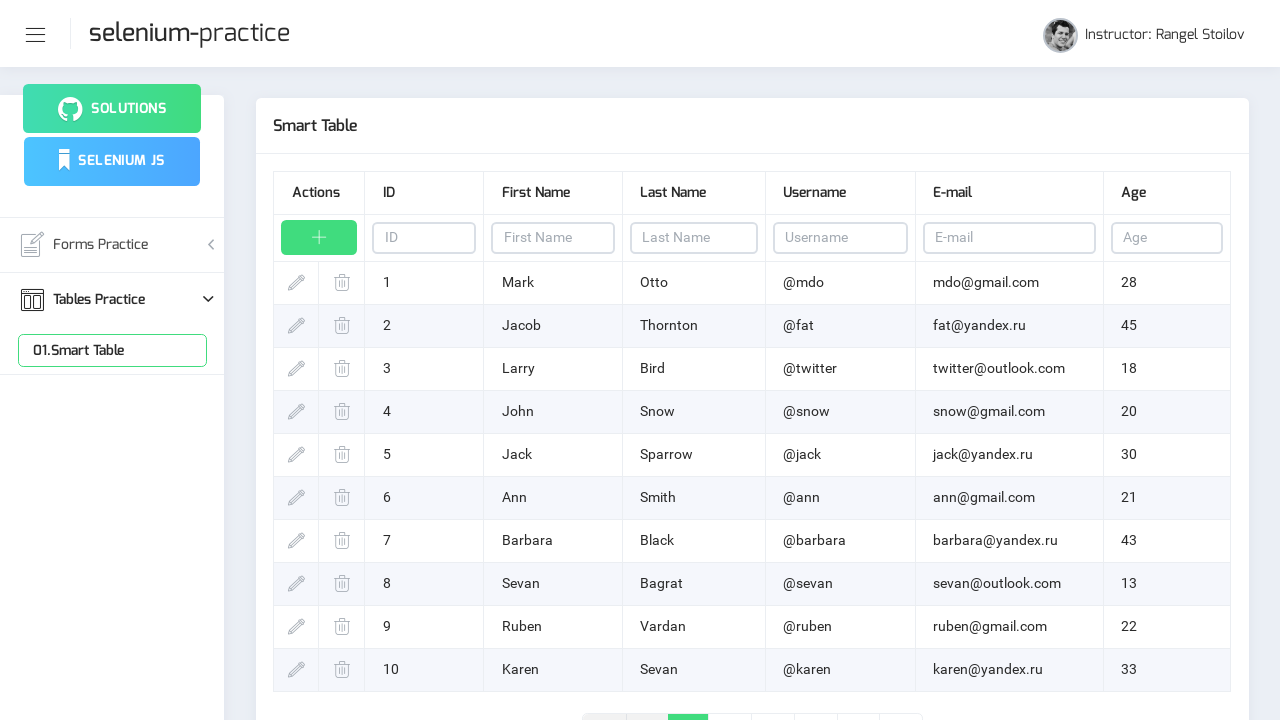

Table rows visible on page 1
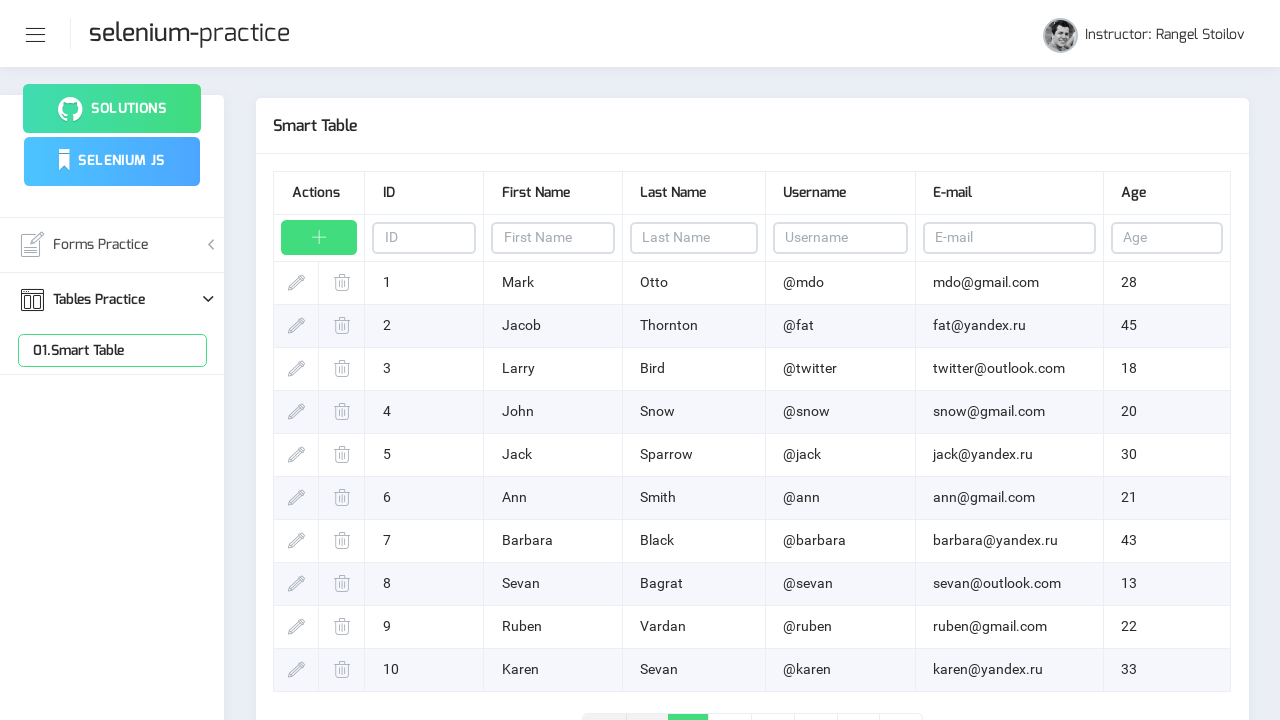

Clicked next page button to navigate from page 1 to page 2 at (858, 701) on .page-link-next
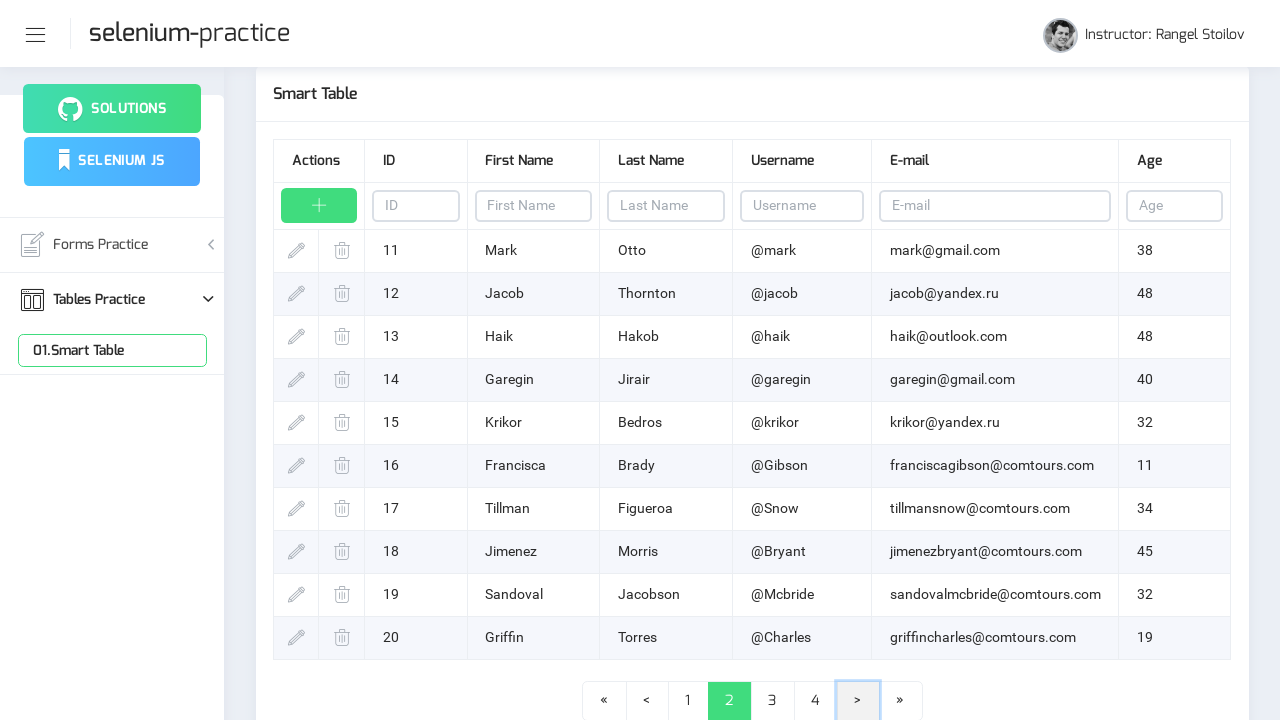

Page transition completed
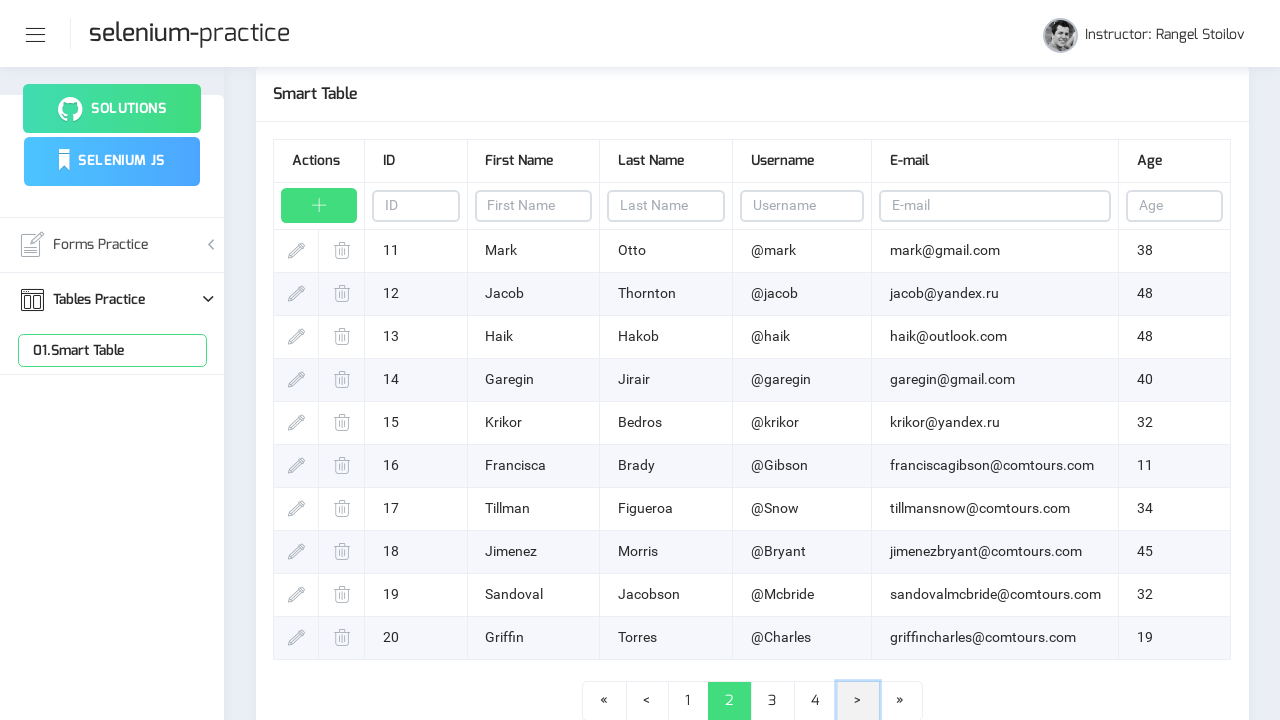

Table rows visible on page 2
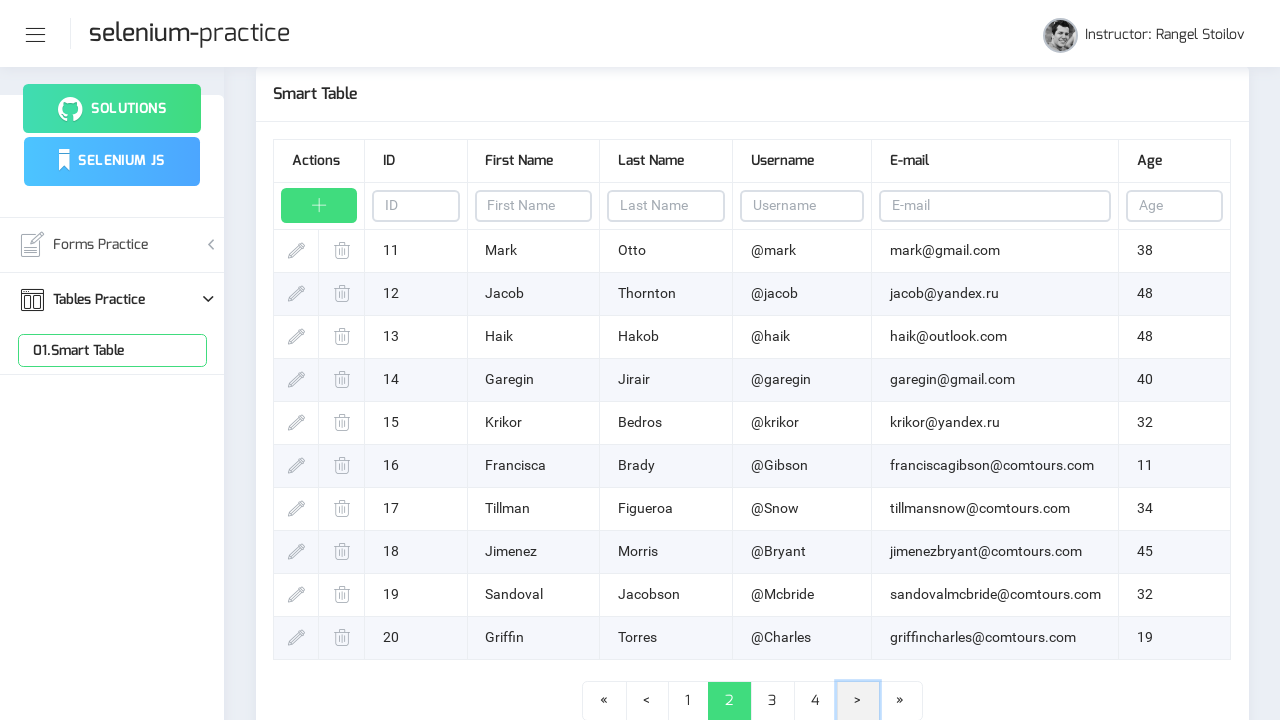

Clicked next page button to navigate from page 2 to page 3 at (858, 701) on .page-link-next
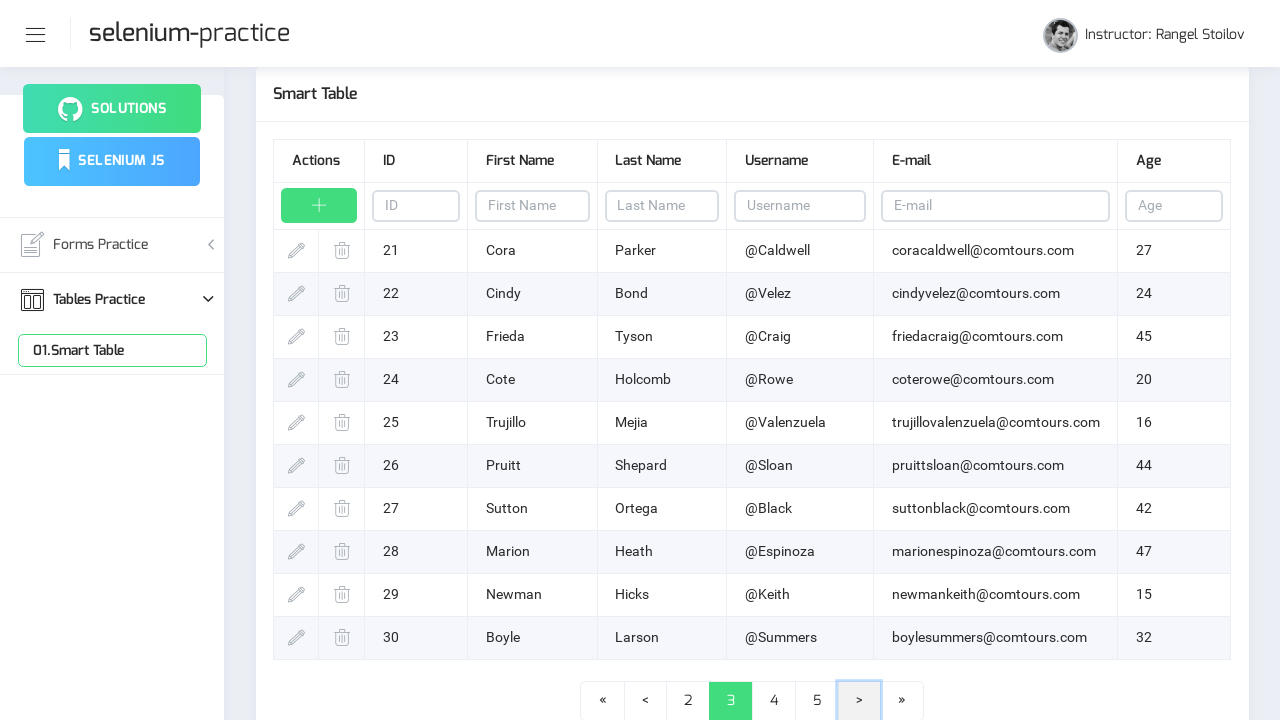

Page transition completed
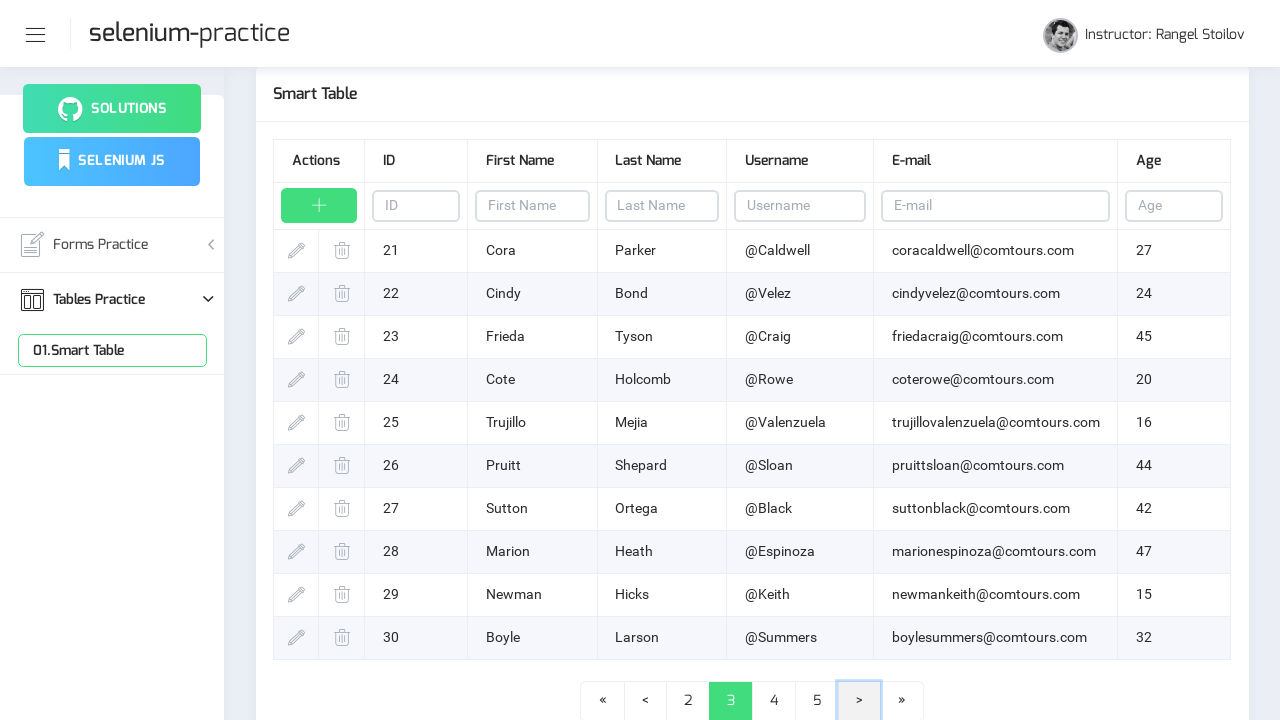

Table rows visible on page 3
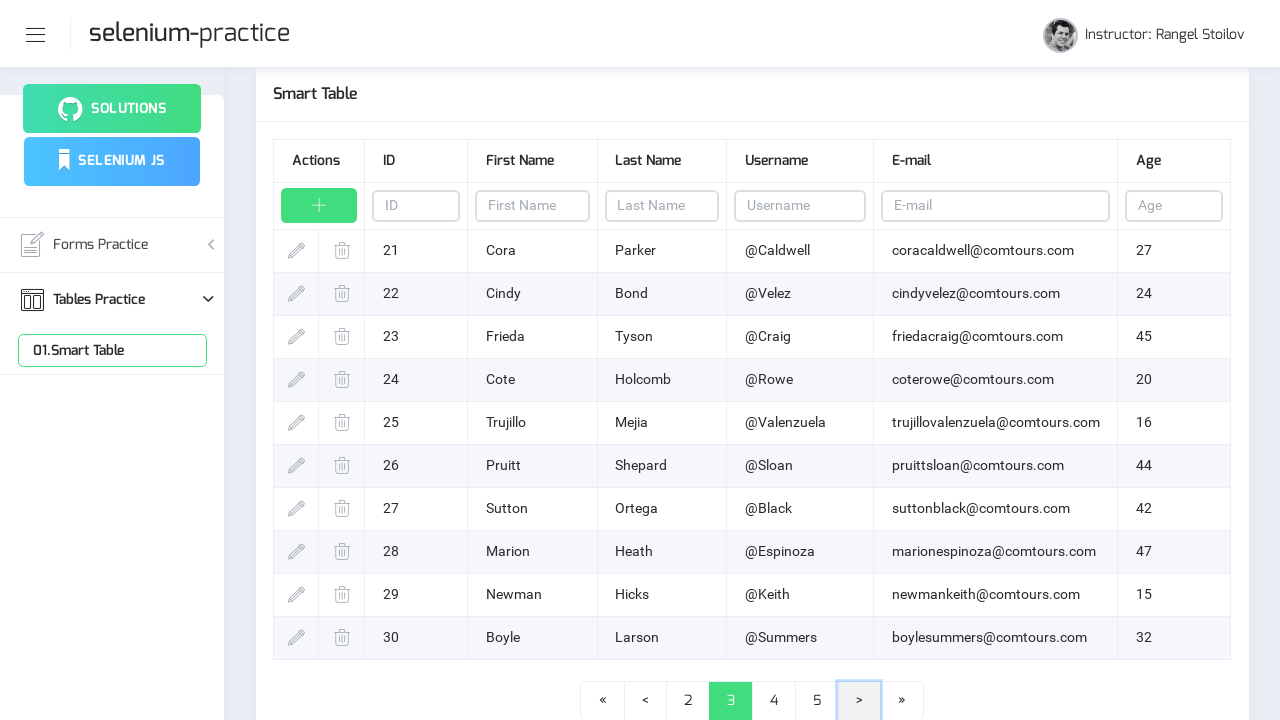

Clicked next page button to navigate from page 3 to page 4 at (859, 701) on .page-link-next
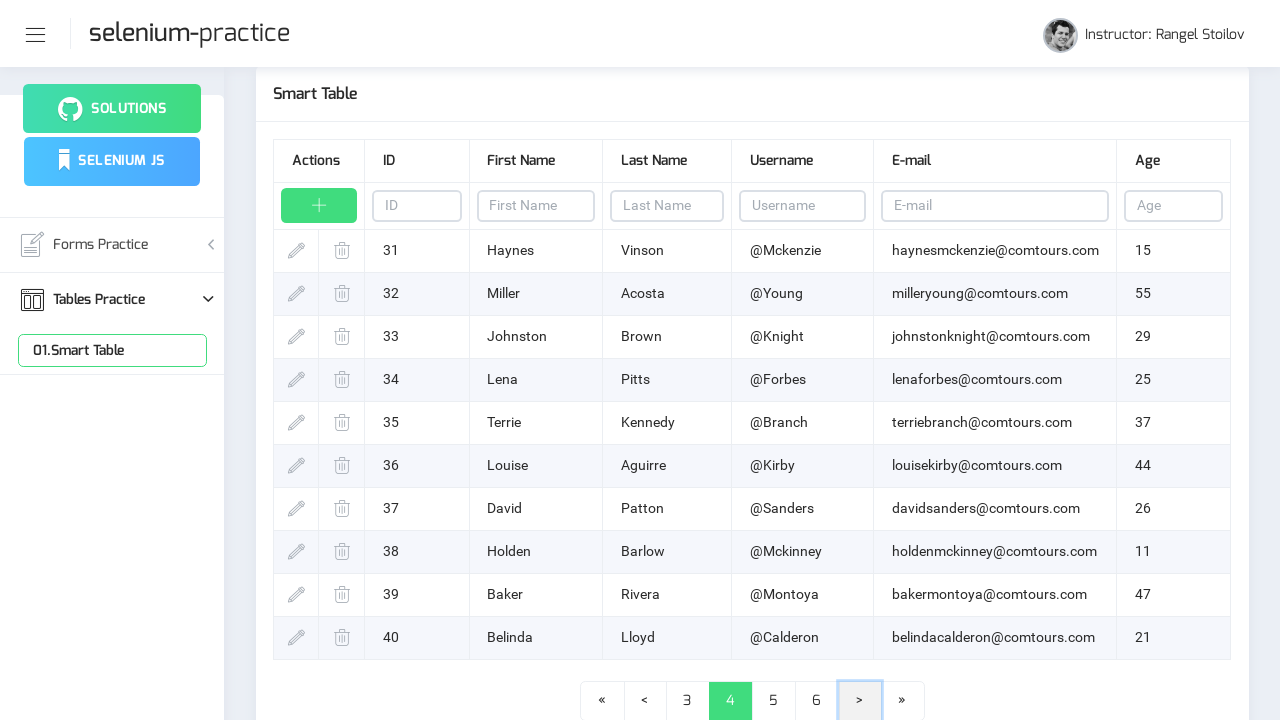

Page transition completed
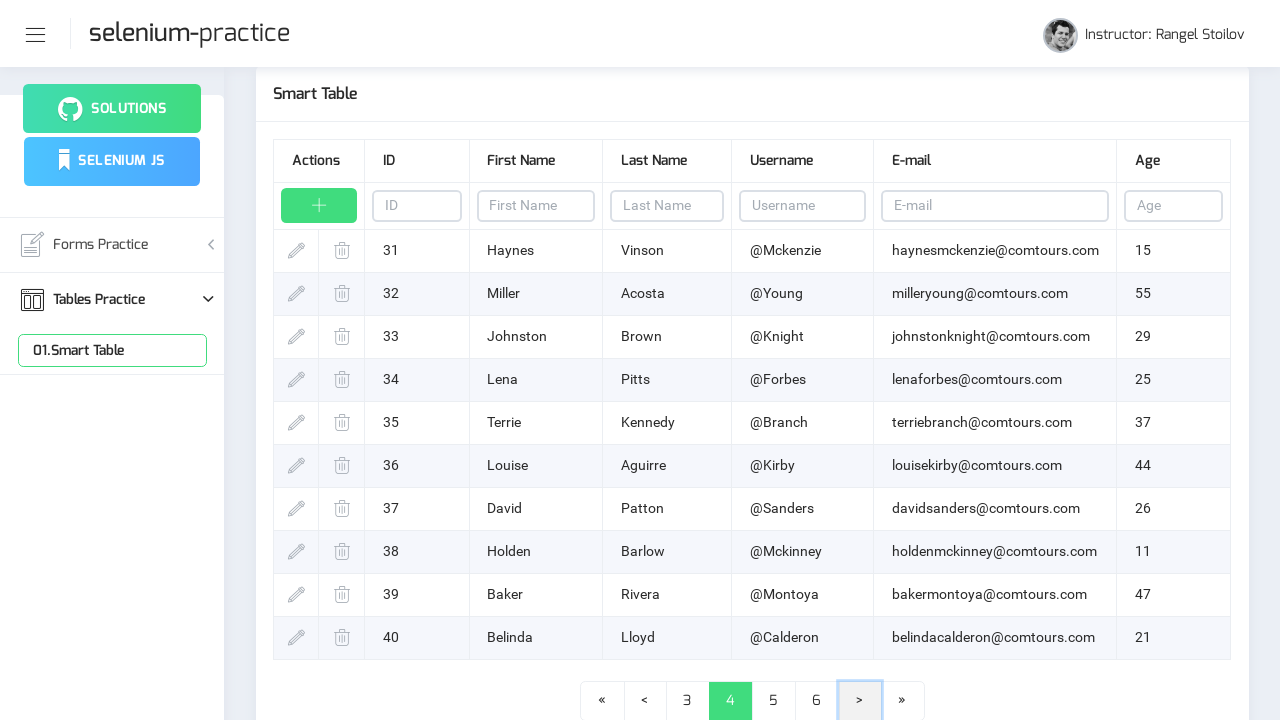

Table rows visible on page 4
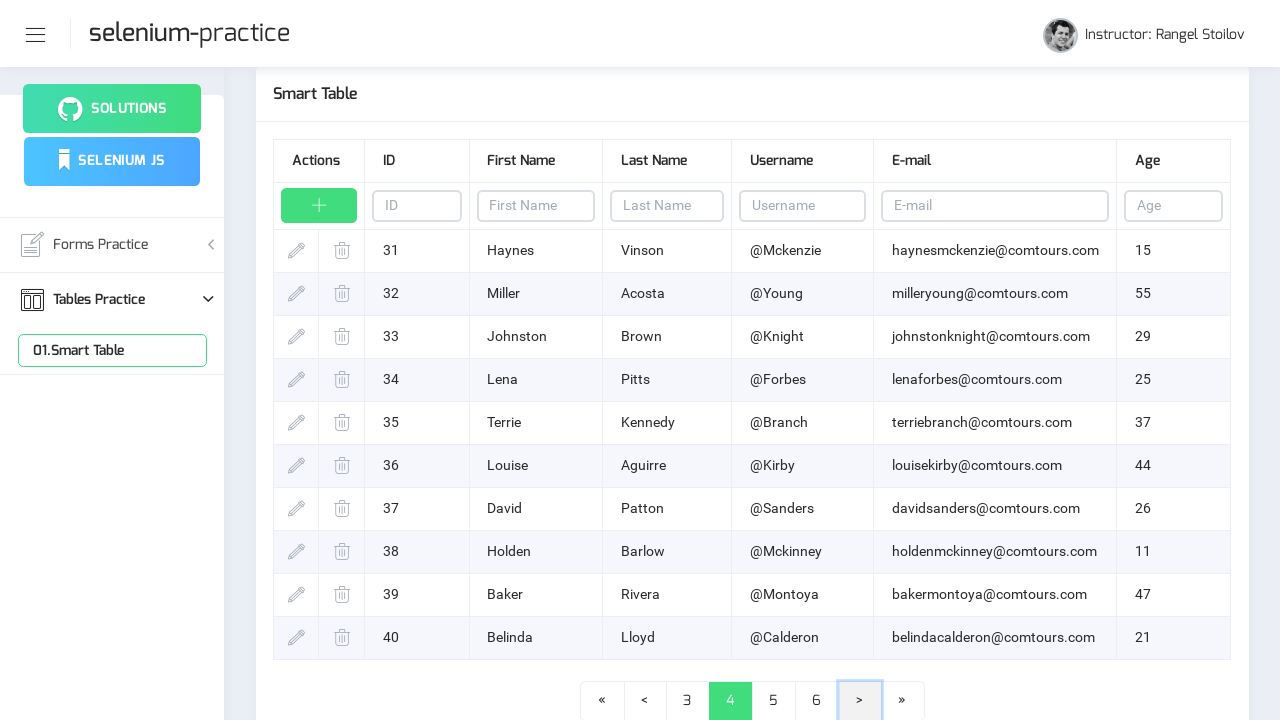

Clicked next page button to navigate from page 4 to page 5 at (860, 701) on .page-link-next
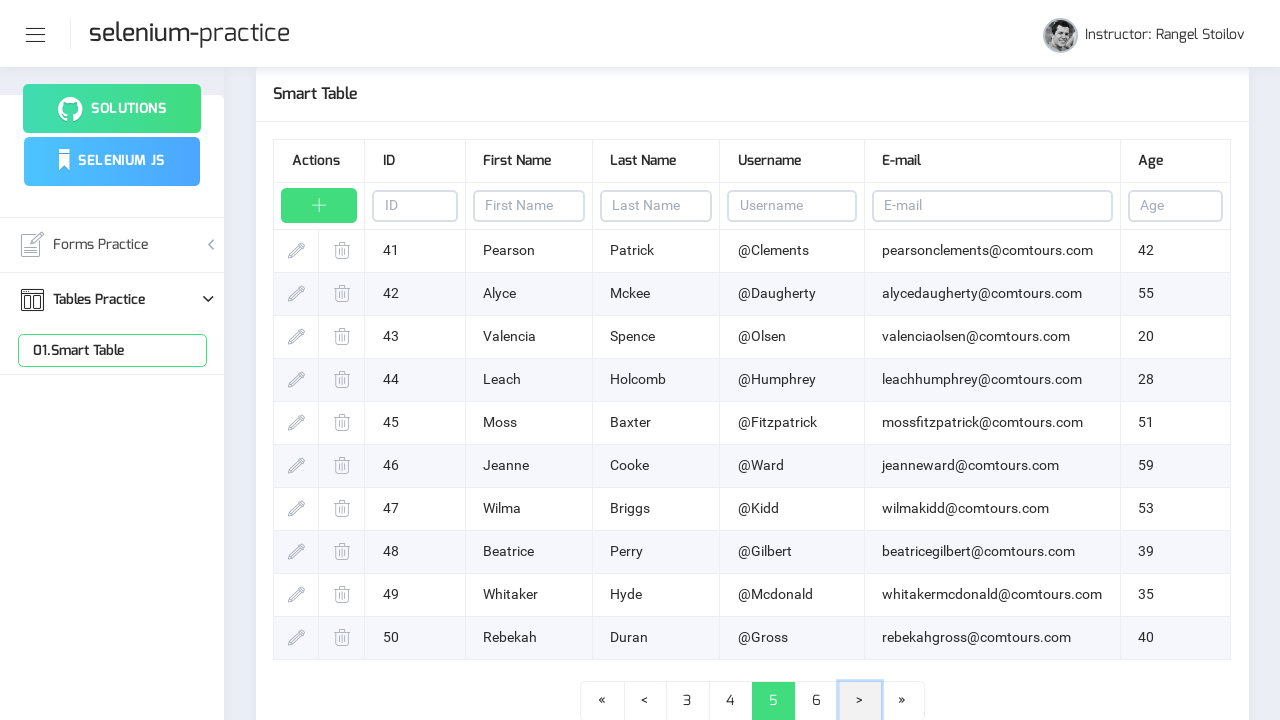

Page transition completed
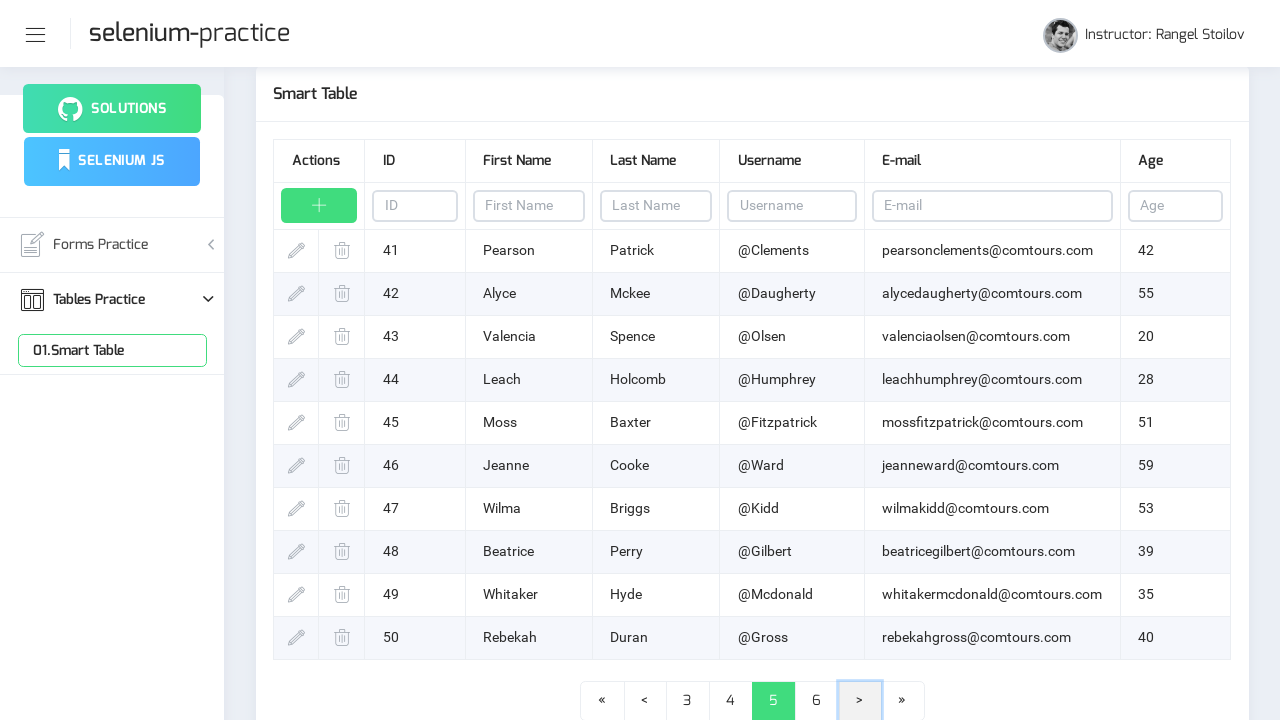

Table rows visible on page 5
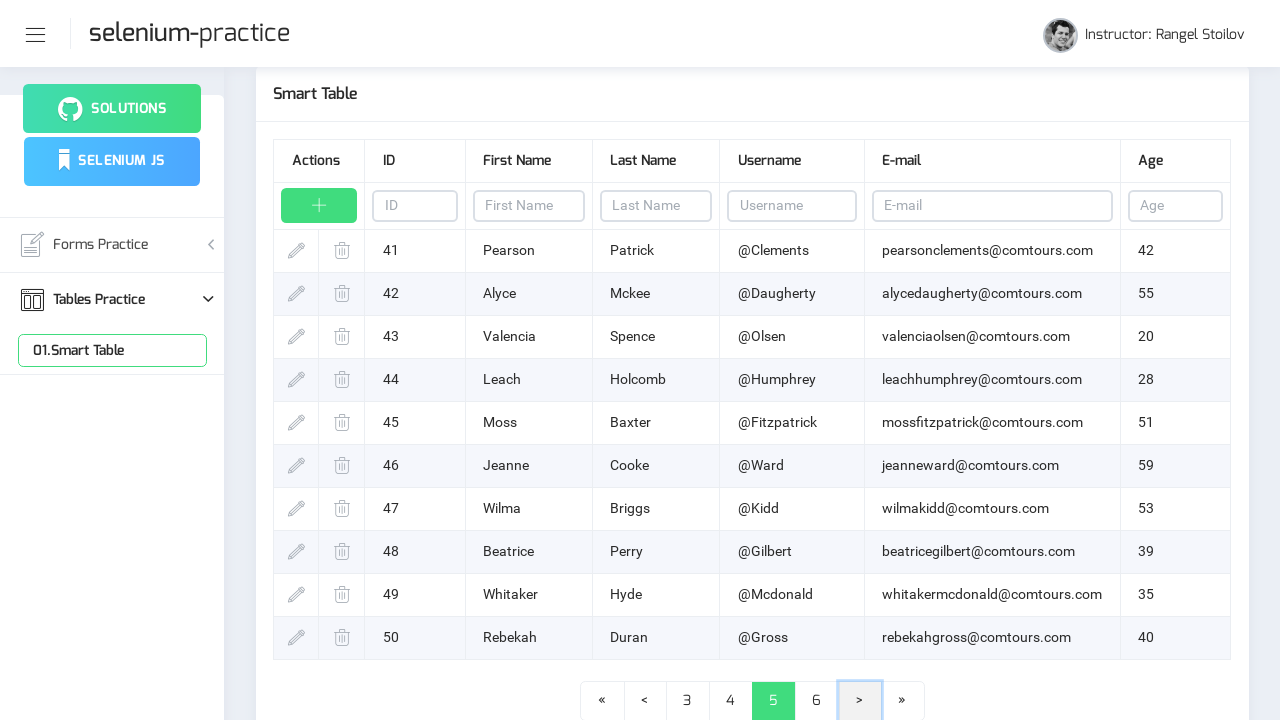

Clicked next page button to navigate from page 5 to page 6 at (860, 701) on .page-link-next
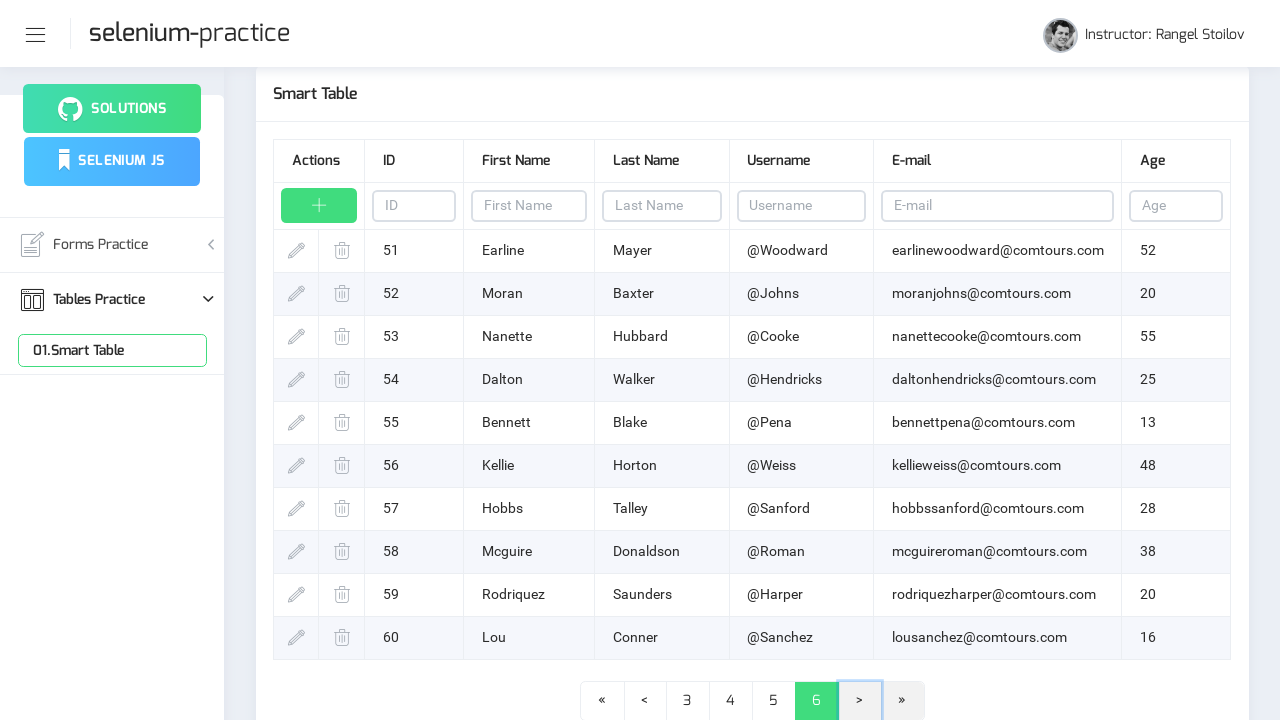

Page transition completed
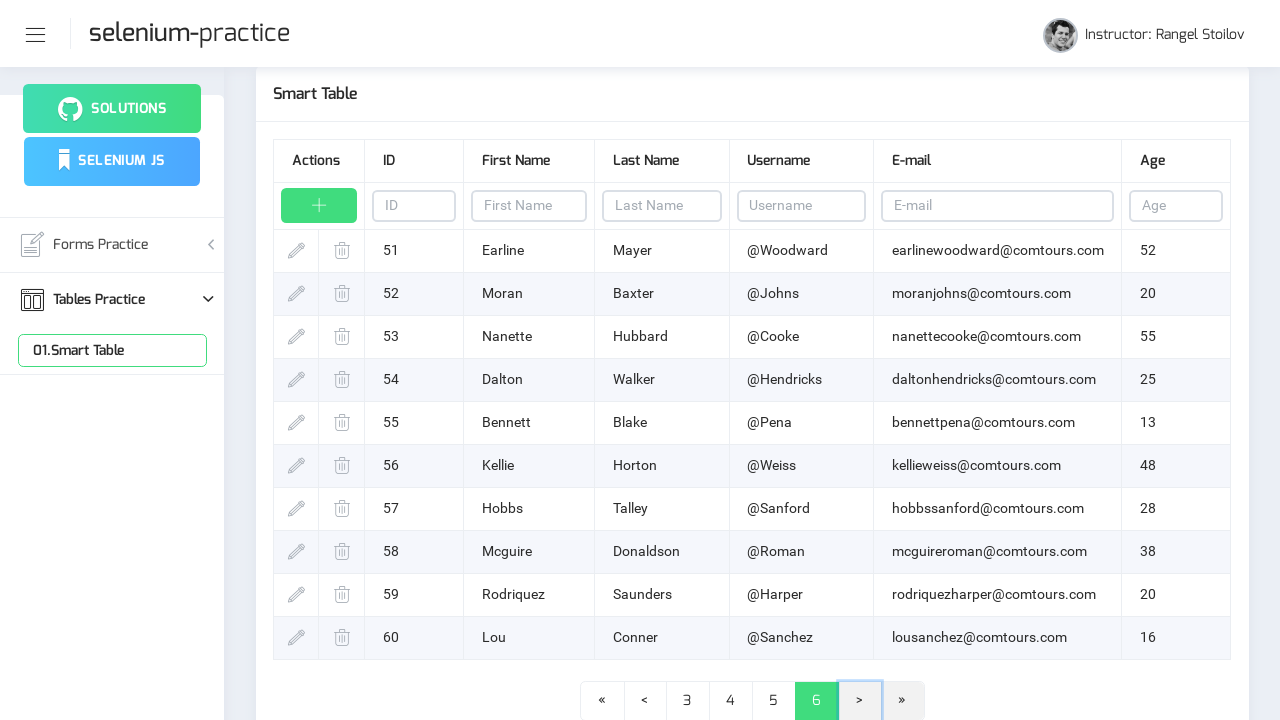

Verified final page - table rows are still visible on last page
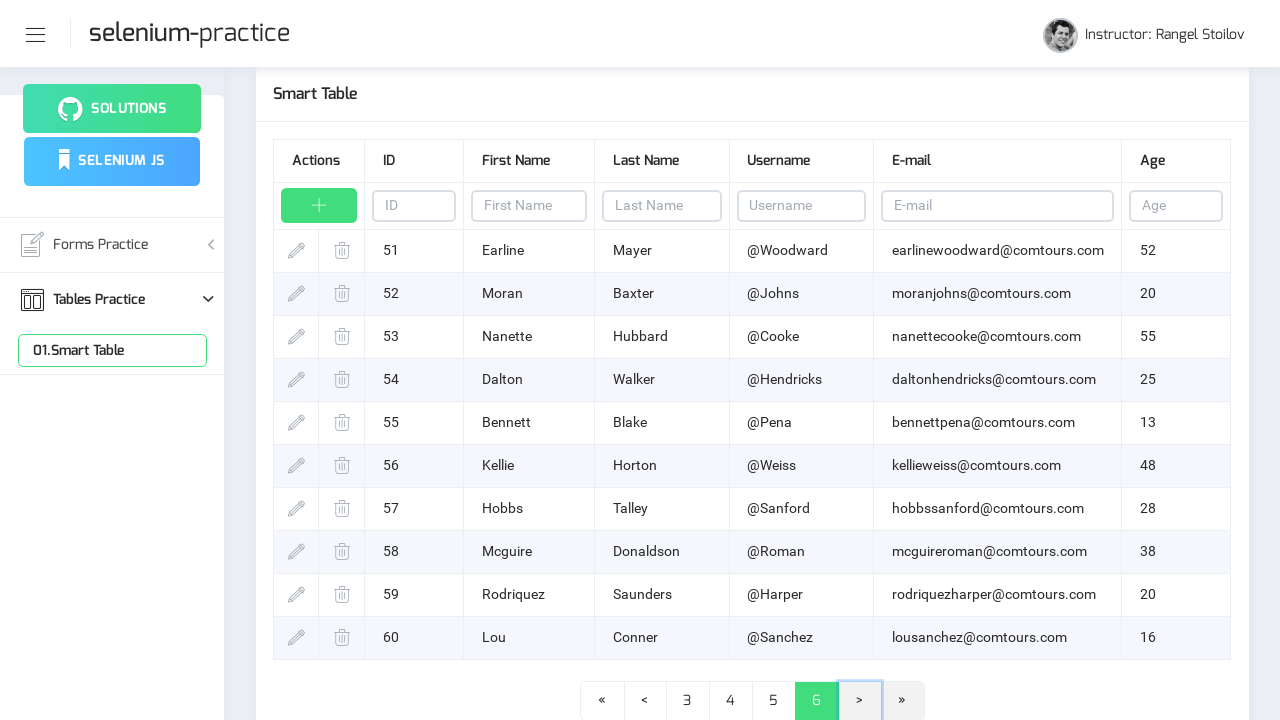

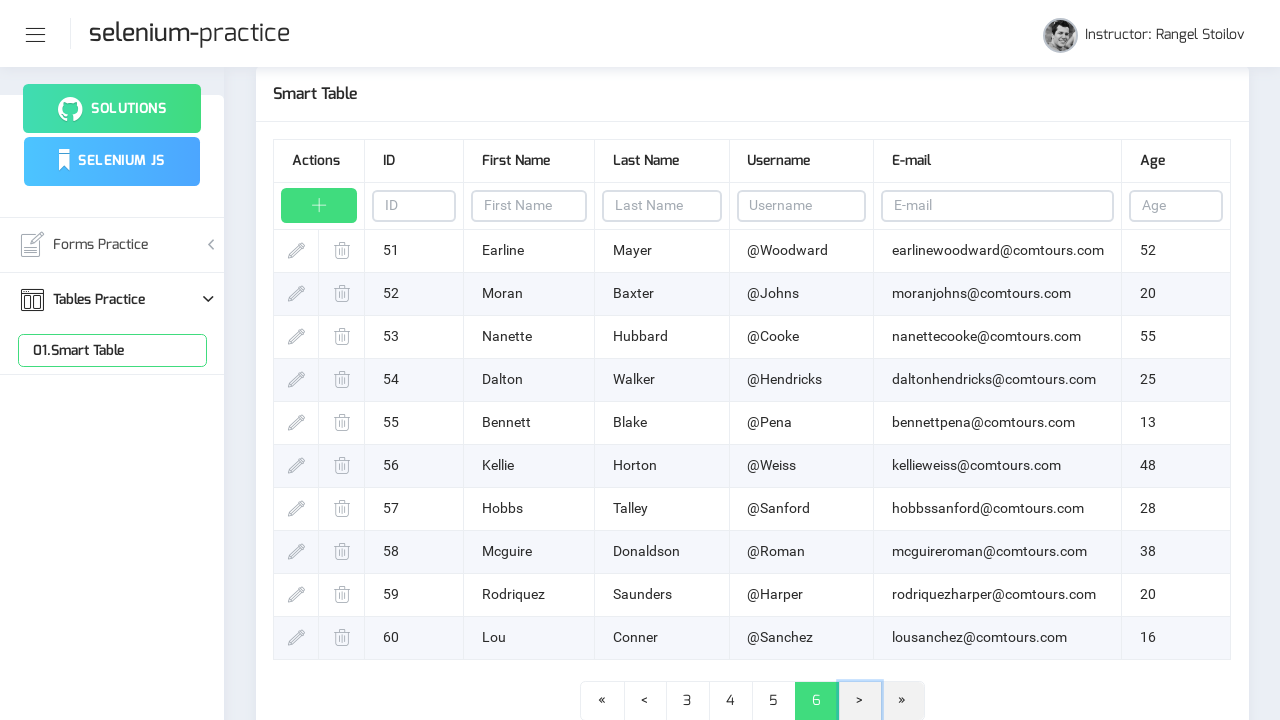